Tests an Angular e-commerce application by navigating through product browsing, adding items to cart, and modifying quantities

Starting URL: https://rahulshettyacademy.com/angularAppdemo/

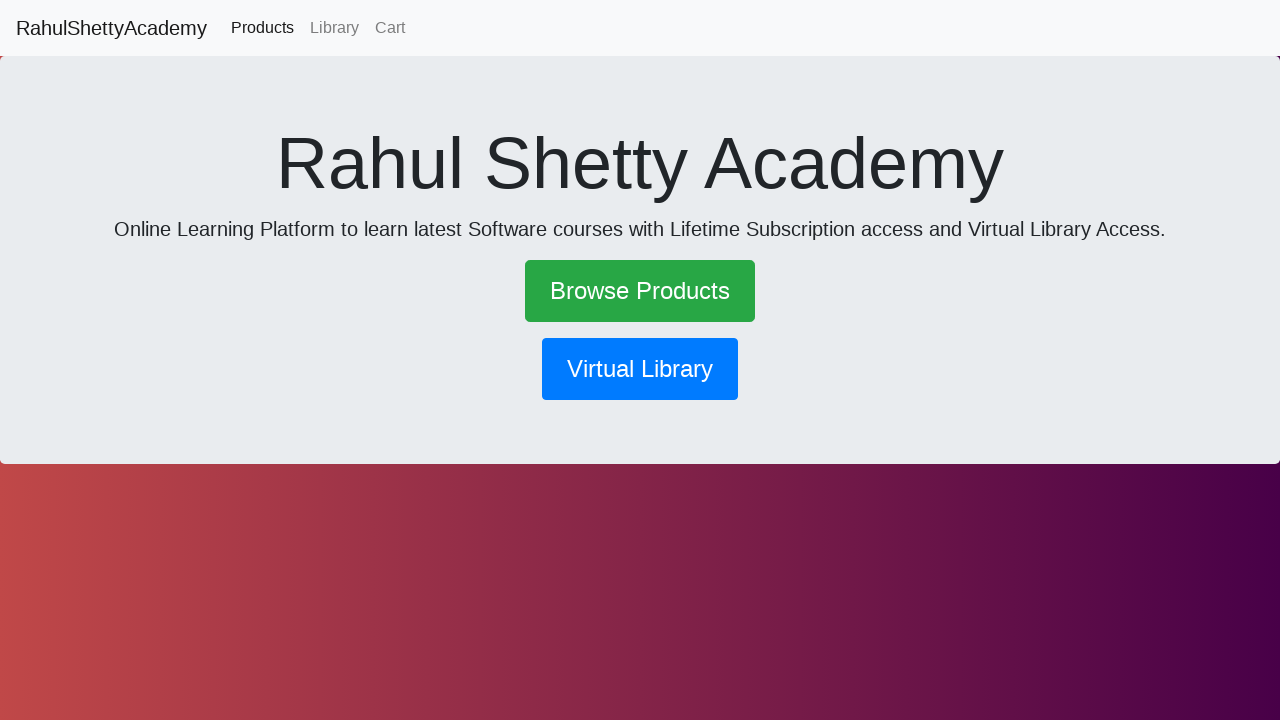

Clicked Browse Products link at (640, 291) on a:has-text('Browse Products')
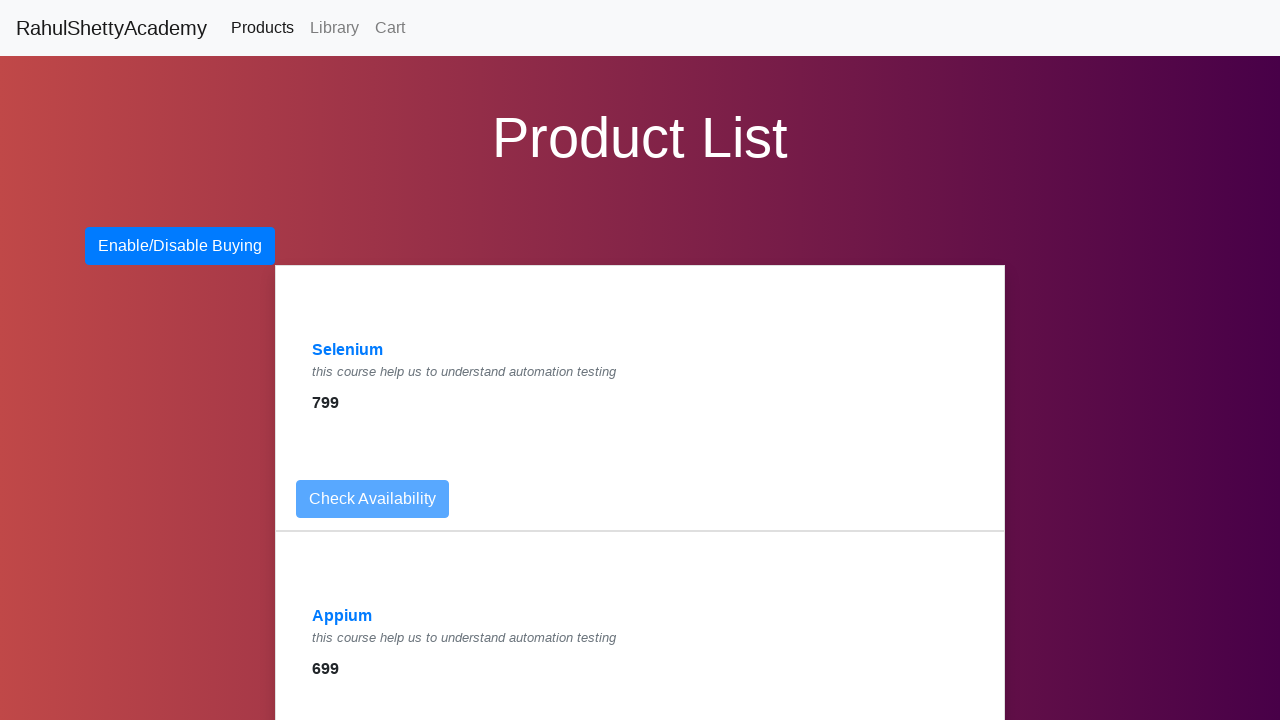

Clicked Selenium product link at (348, 350) on a:has-text('Selenium')
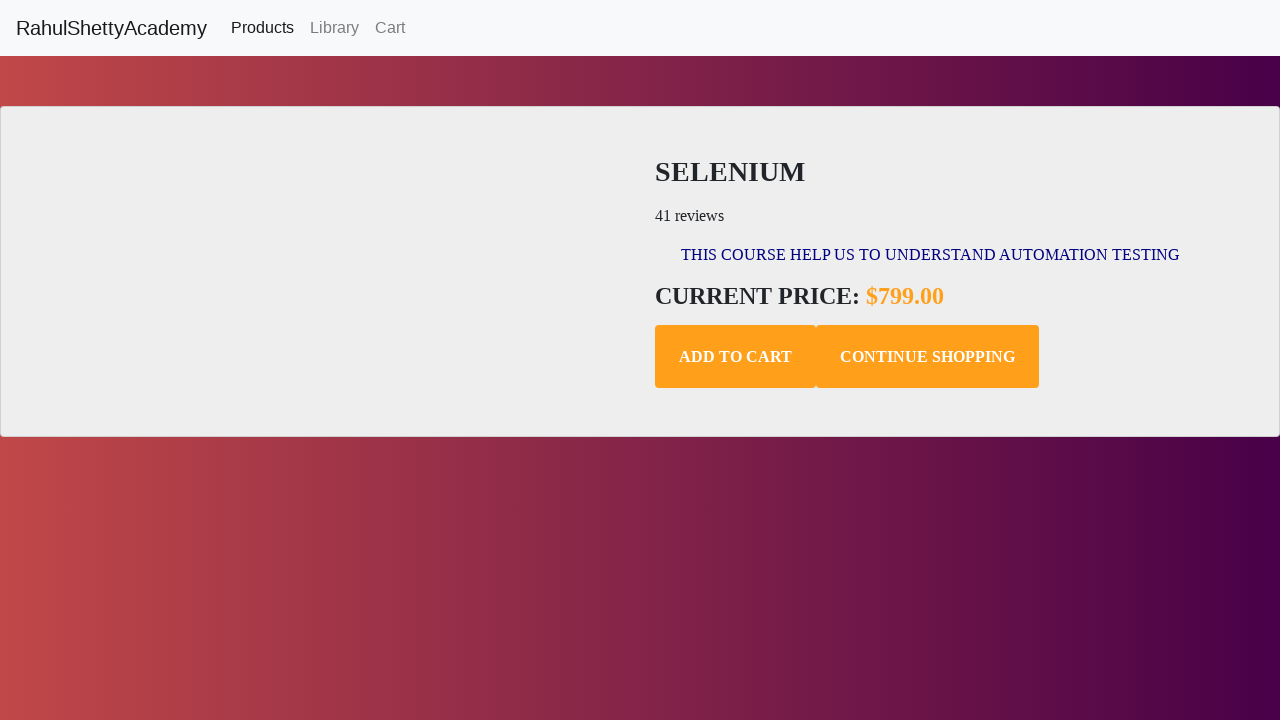

Added Selenium product to cart at (736, 357) on .add-to-cart
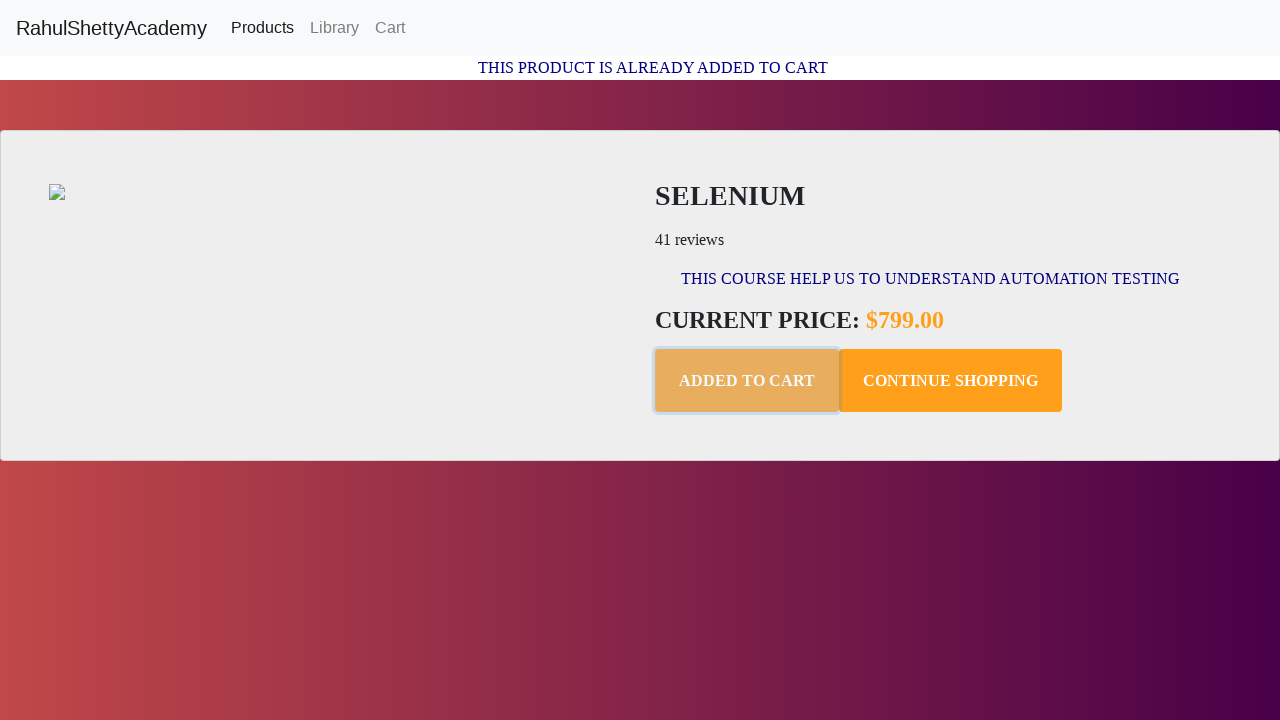

Navigated to shopping cart at (390, 28) on a:has-text('Cart')
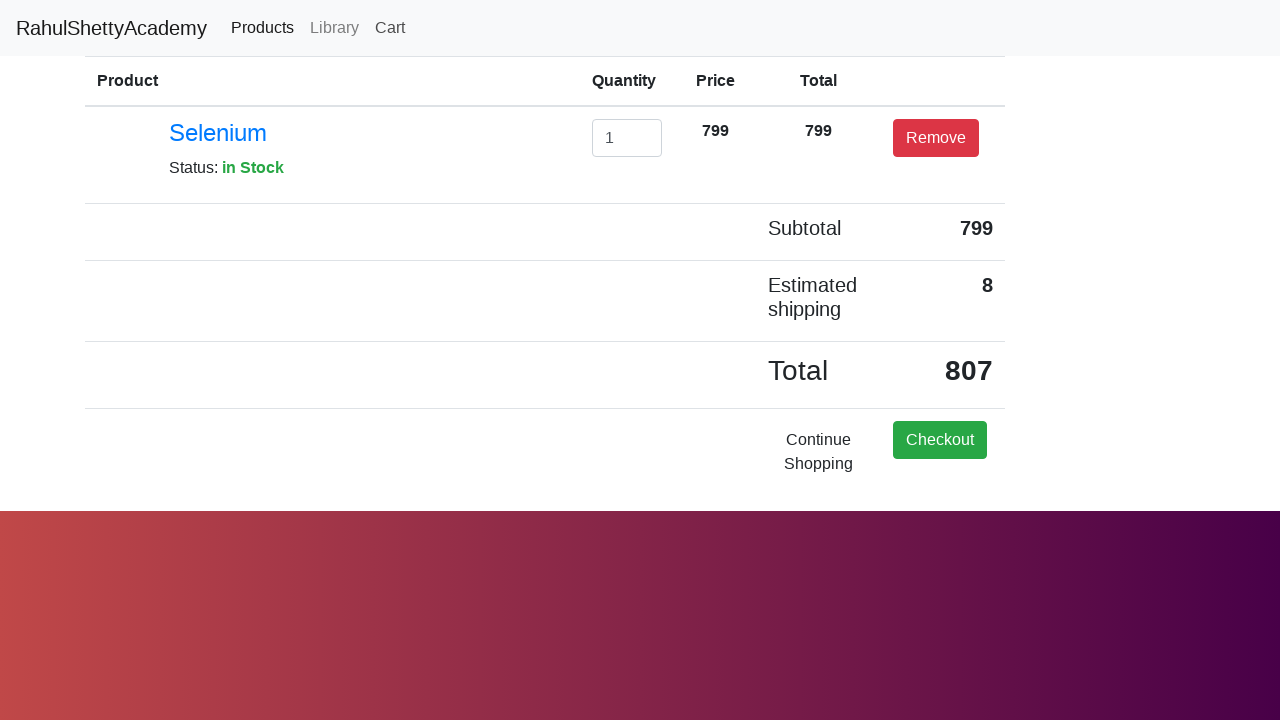

Cleared quantity field on #exampleInputEmail1
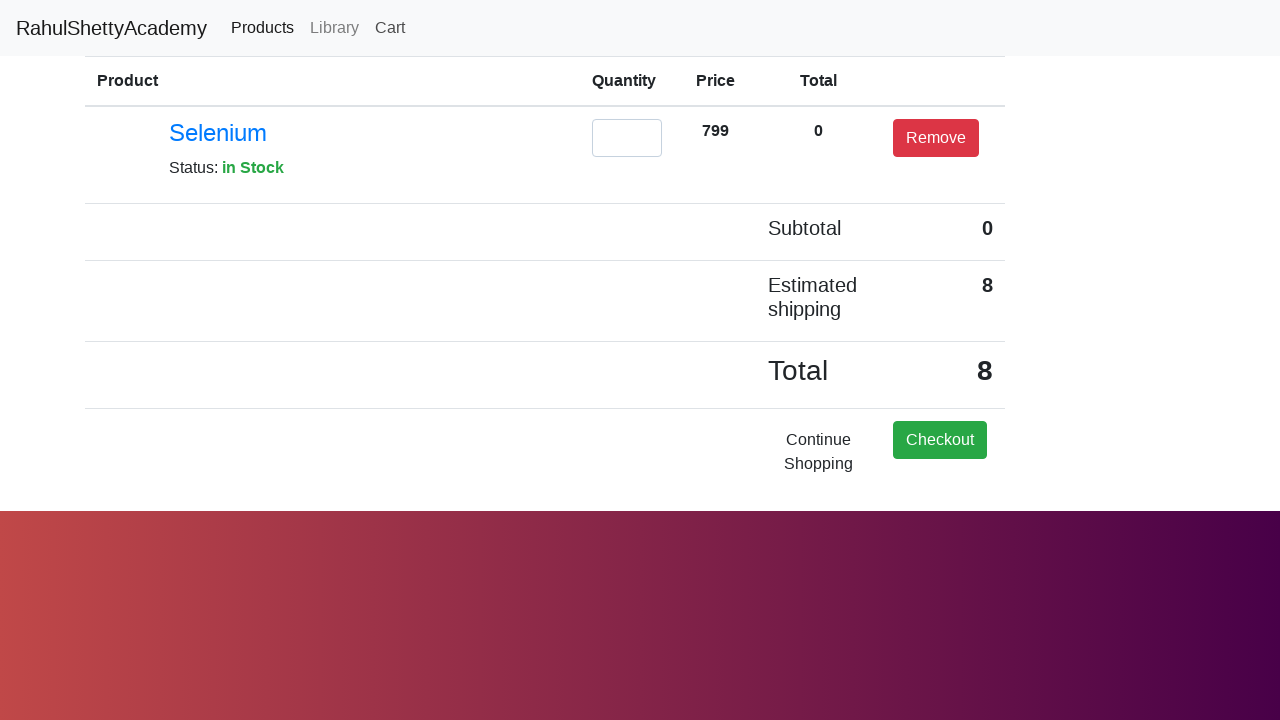

Updated product quantity to 2 on #exampleInputEmail1
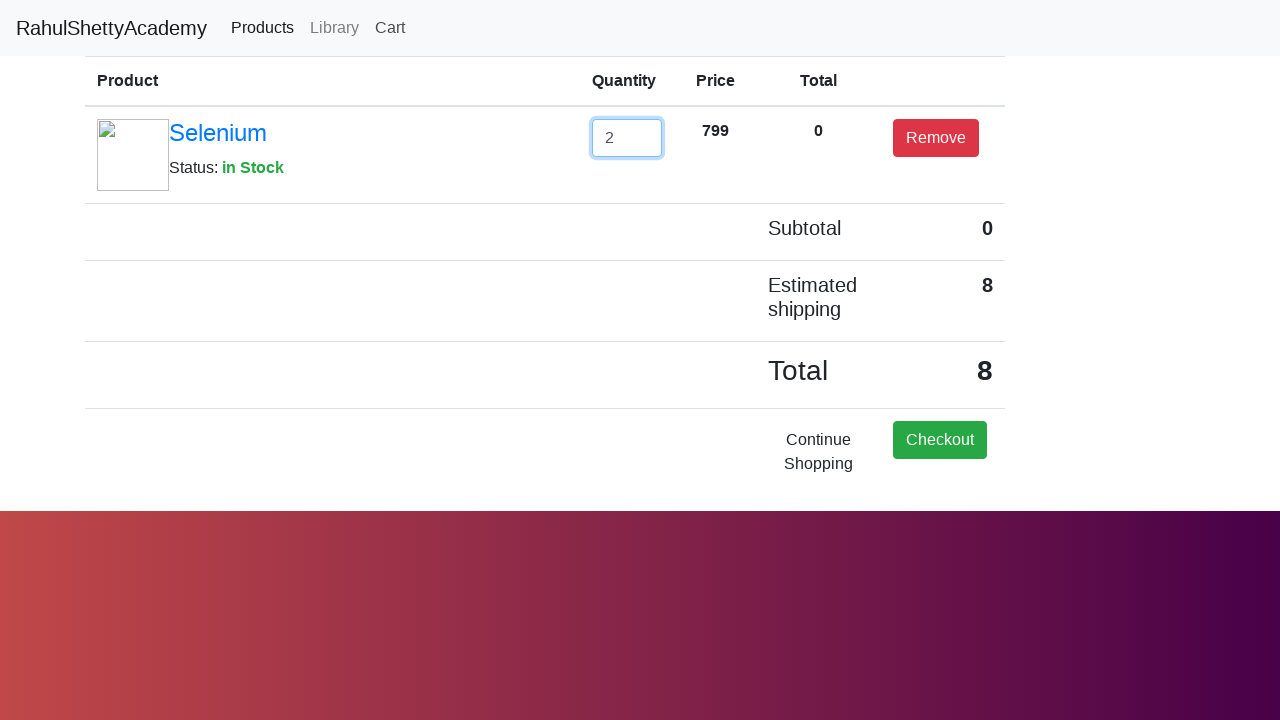

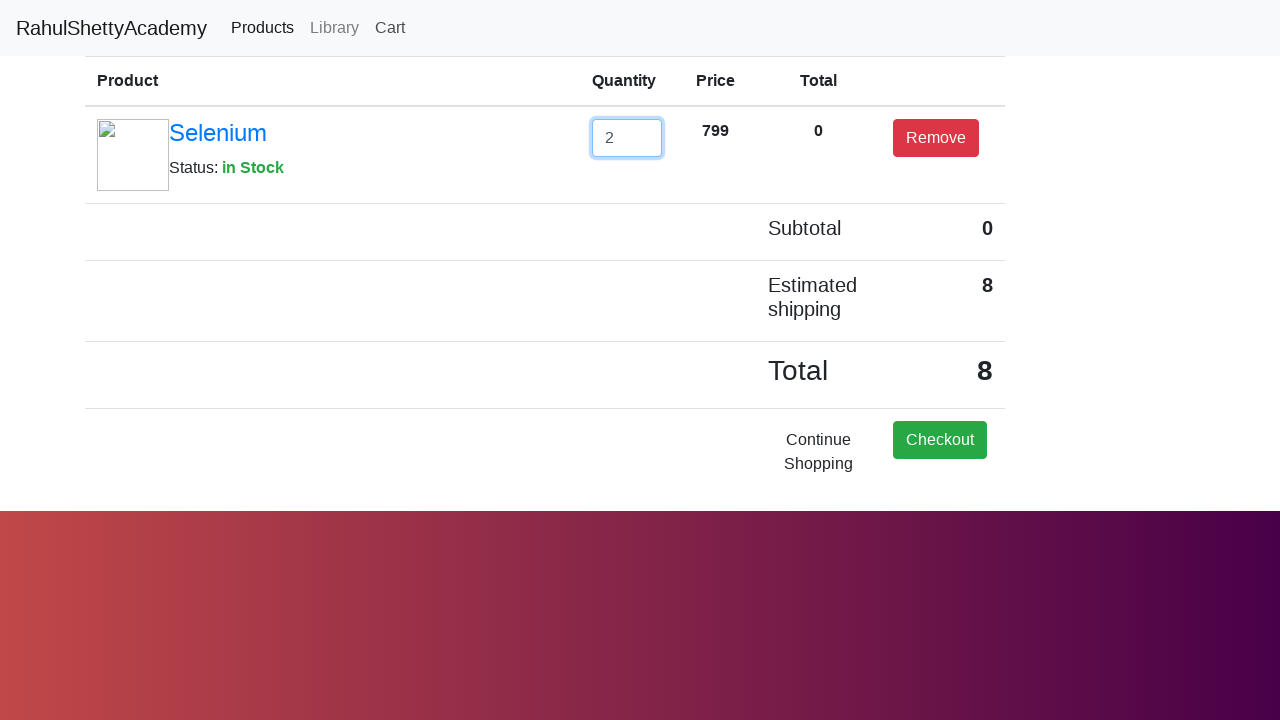